Tests hover functionality by hovering over the first avatar image and verifying that additional user information (caption) is displayed.

Starting URL: http://the-internet.herokuapp.com/hovers

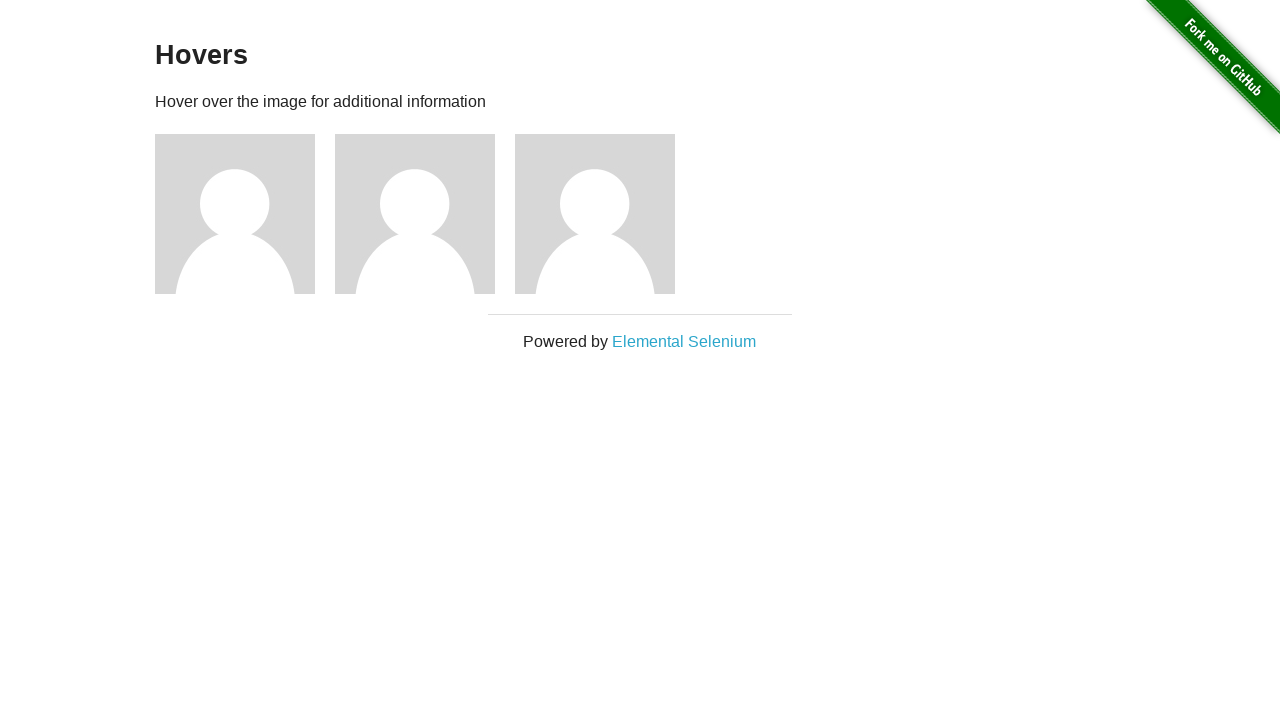

Located first avatar figure element
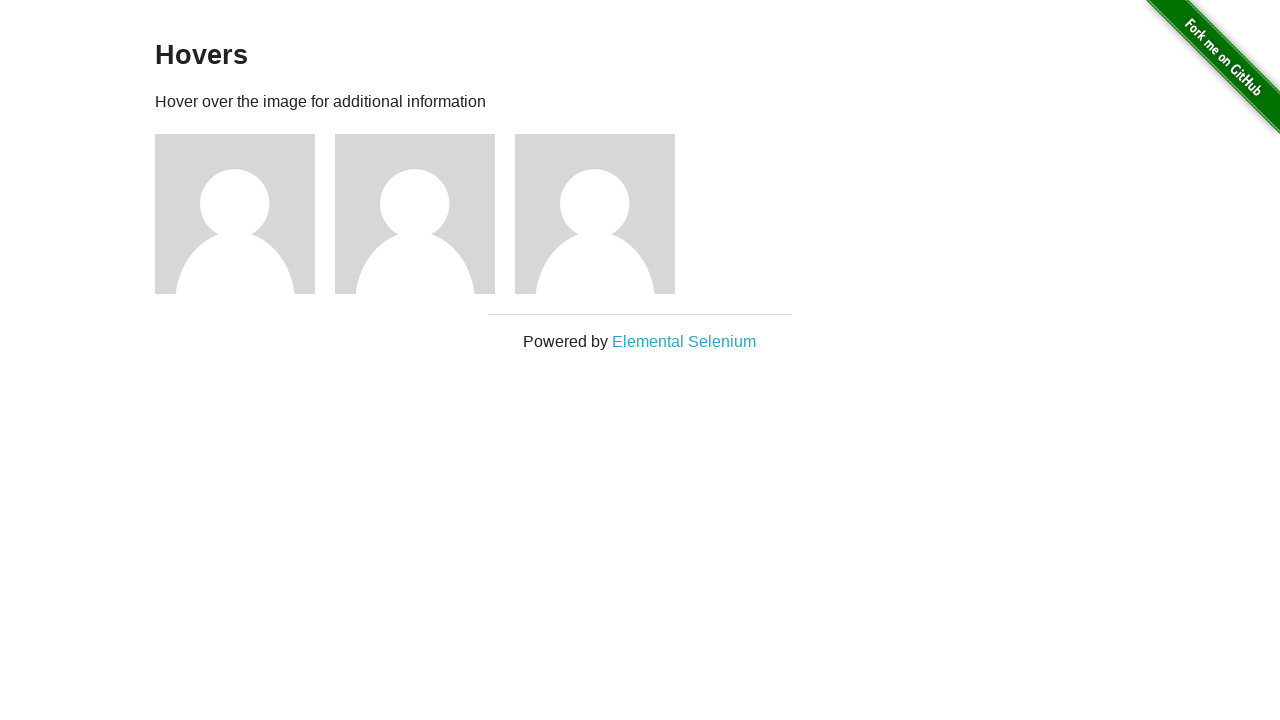

Hovered over first avatar image at (245, 214) on .figure >> nth=0
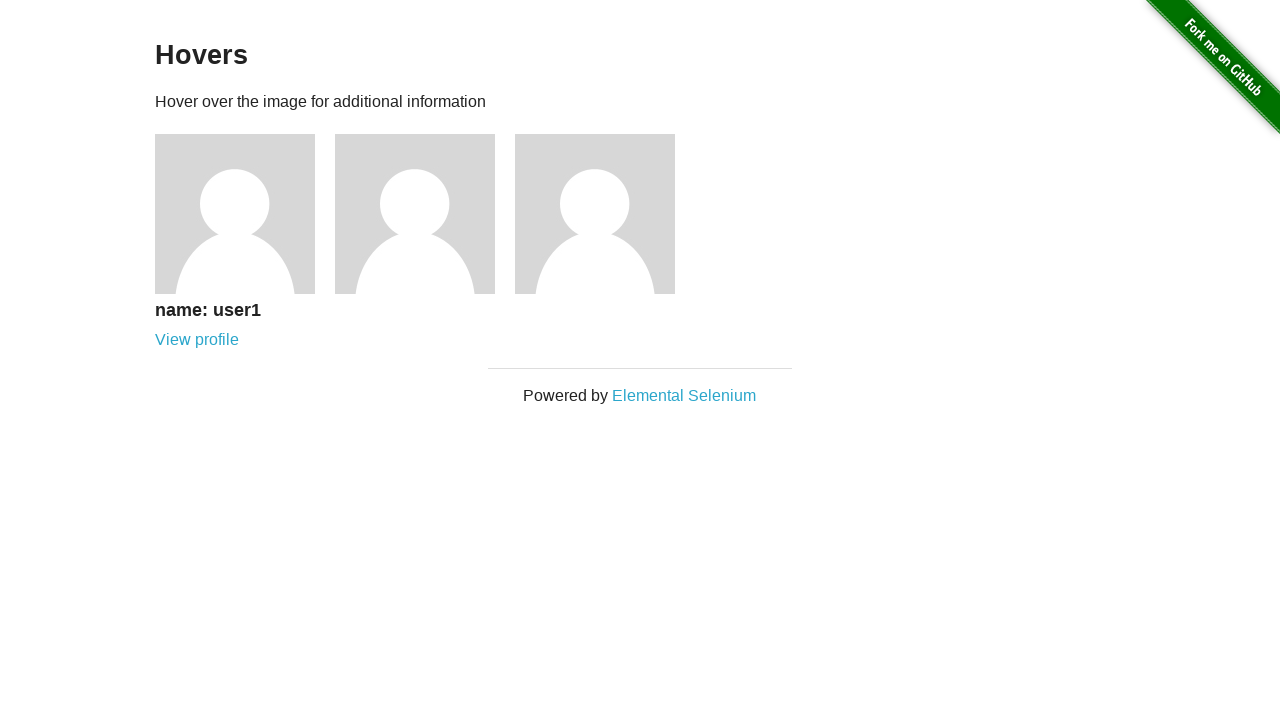

Located first figcaption element
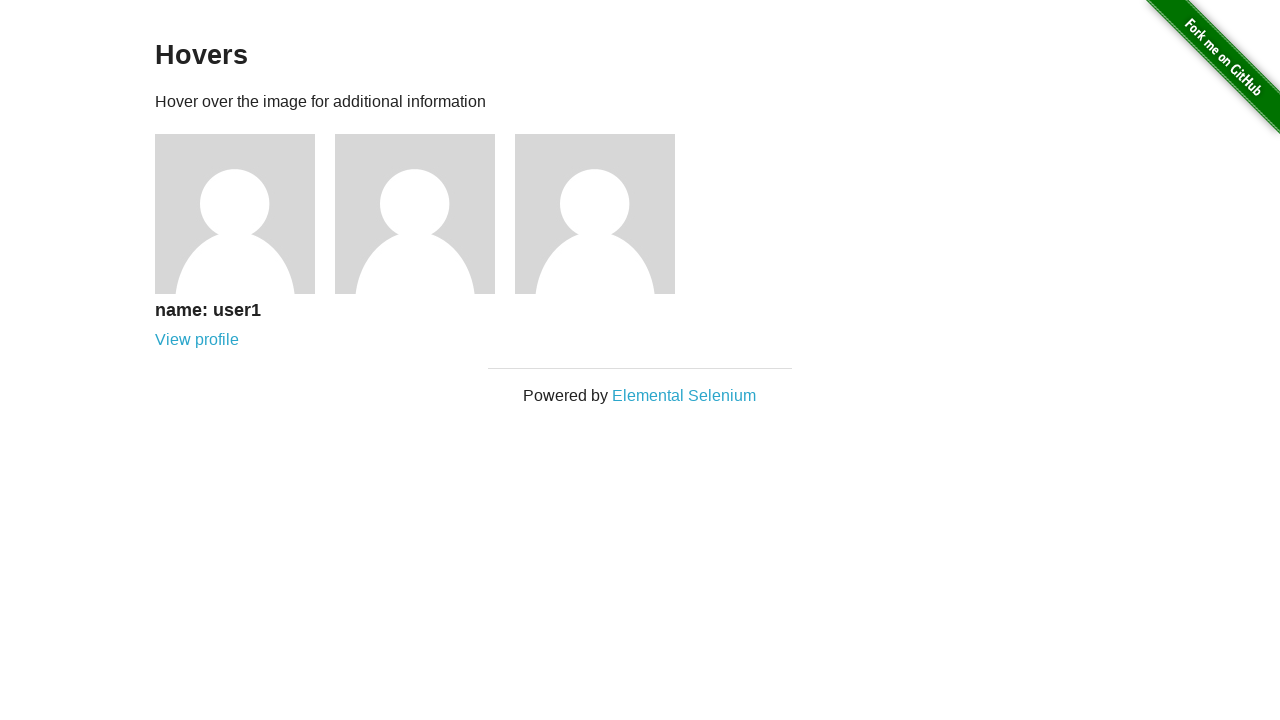

Verified that user information caption is now visible on hover
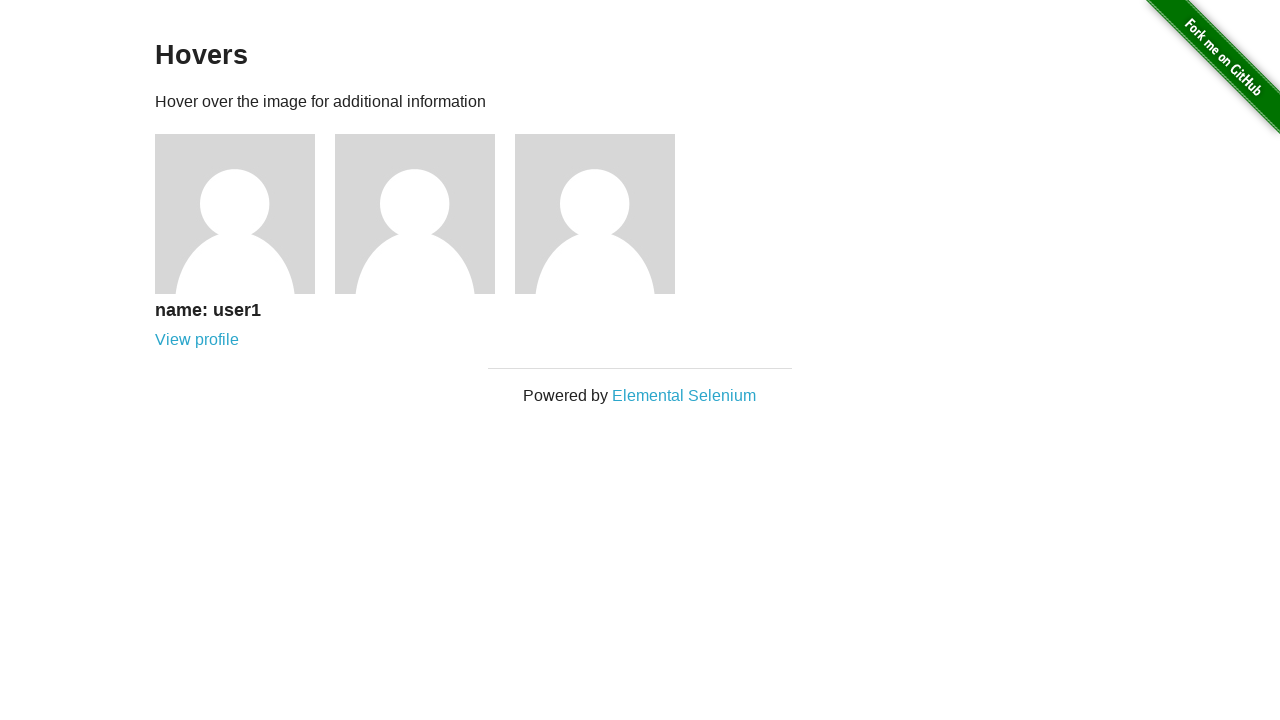

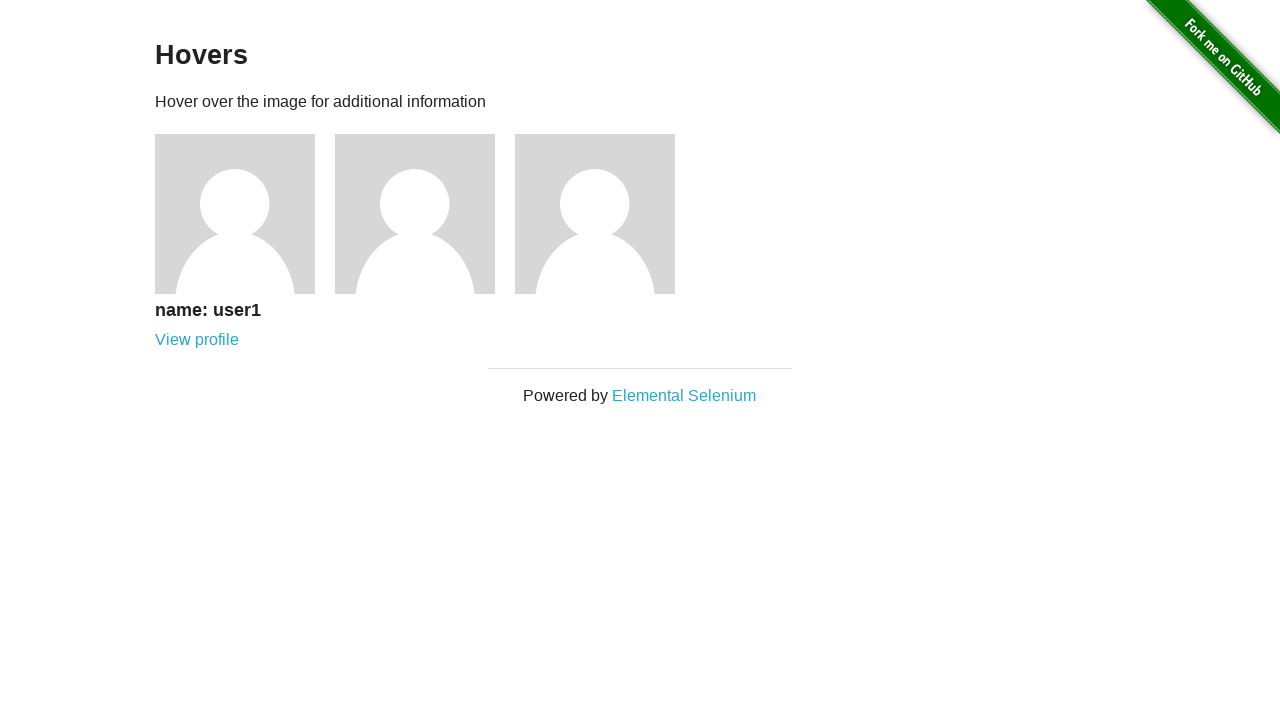